Tests JavaScript alert and confirm dialogs by entering text, triggering alerts, and accepting/dismissing them

Starting URL: https://rahulshettyacademy.com/AutomationPractice/

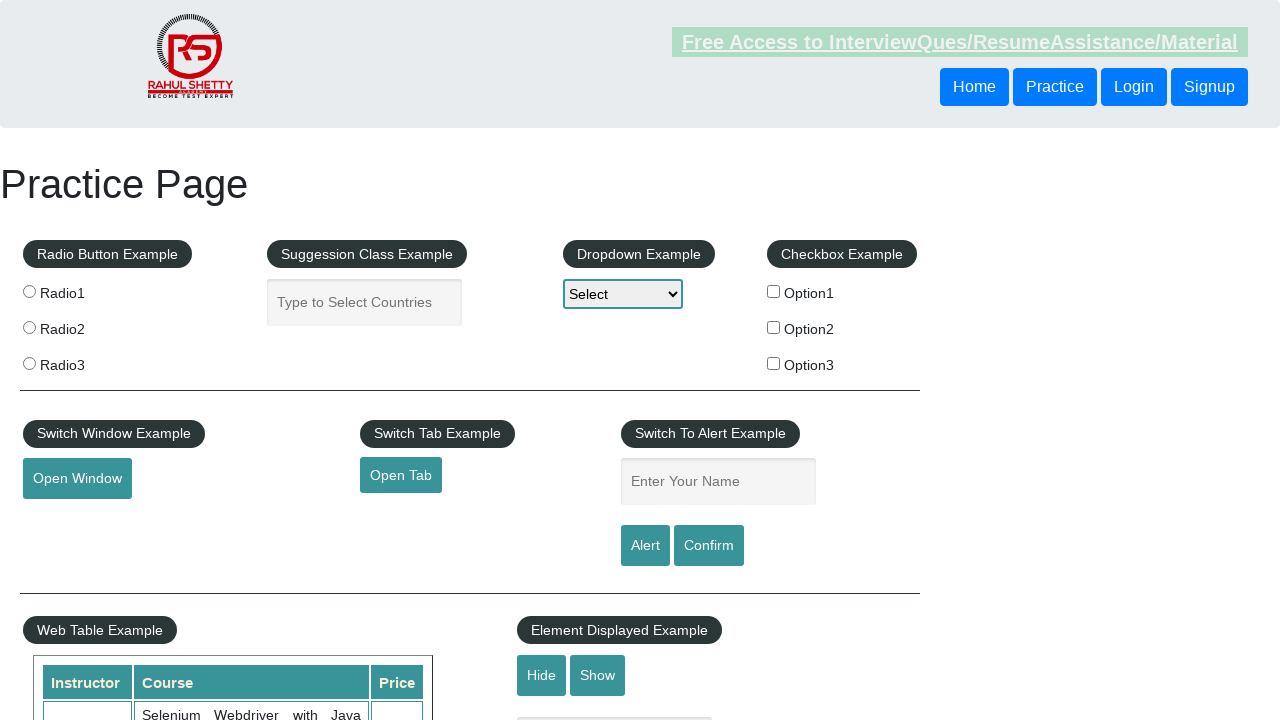

Filled name input field with 'wowo' on #name
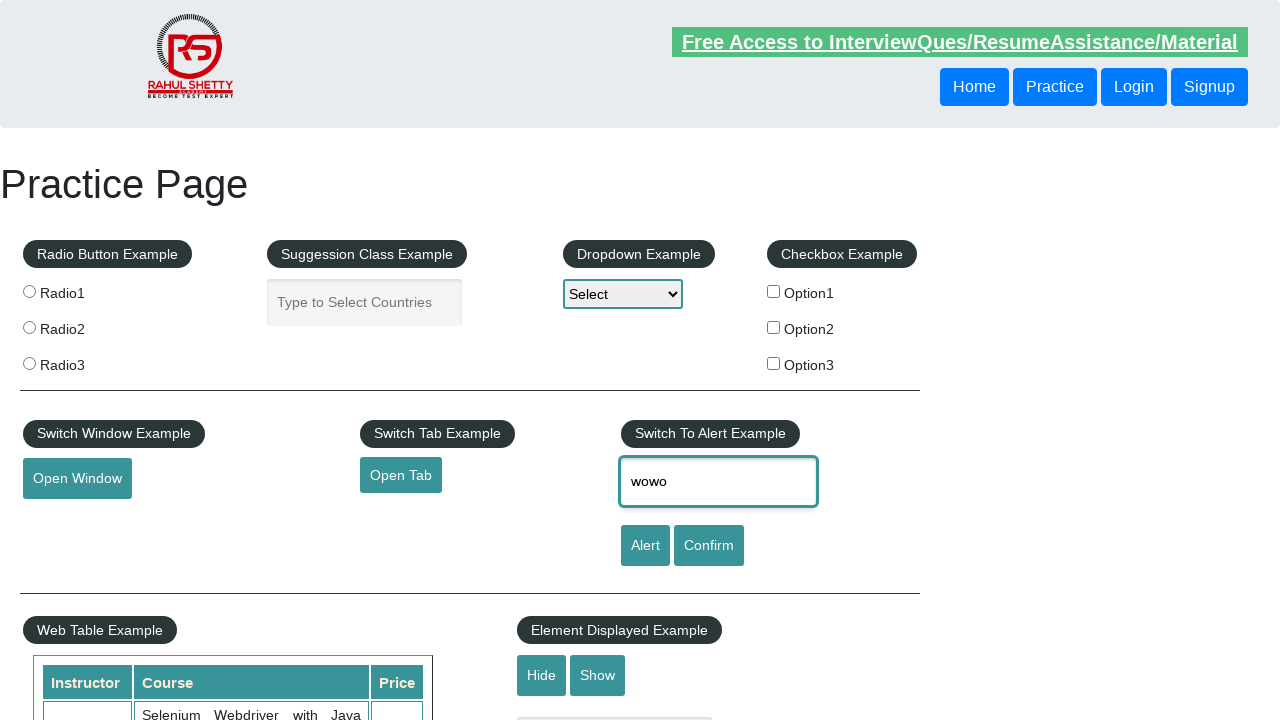

Clicked alert button to trigger JavaScript alert at (645, 546) on input#alertbtn
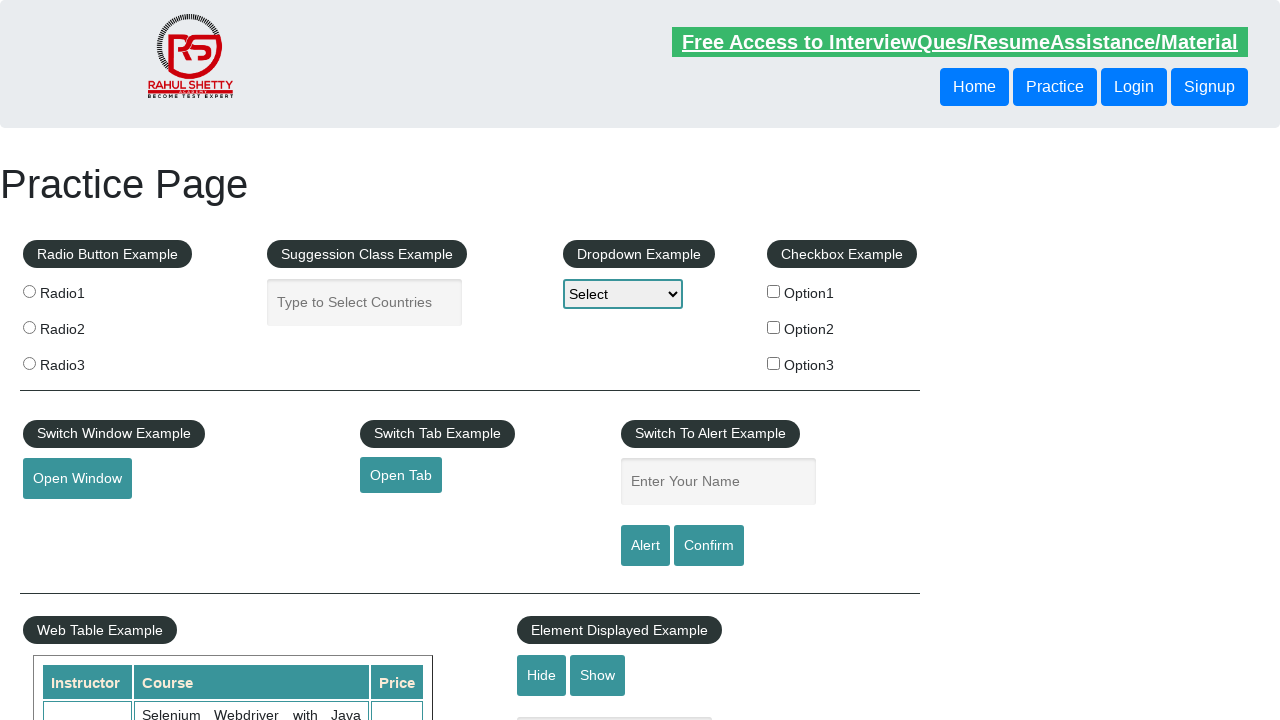

Set up dialog handler to accept alerts
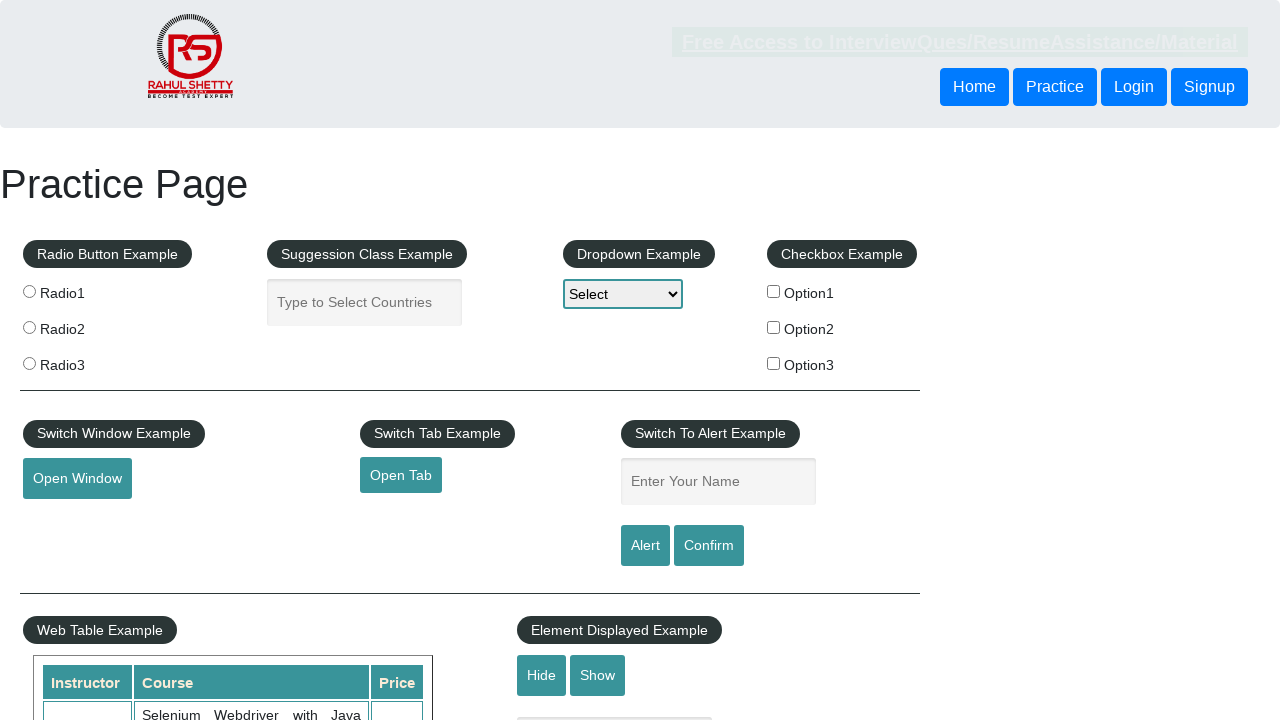

Waited 500ms for dialog to be processed
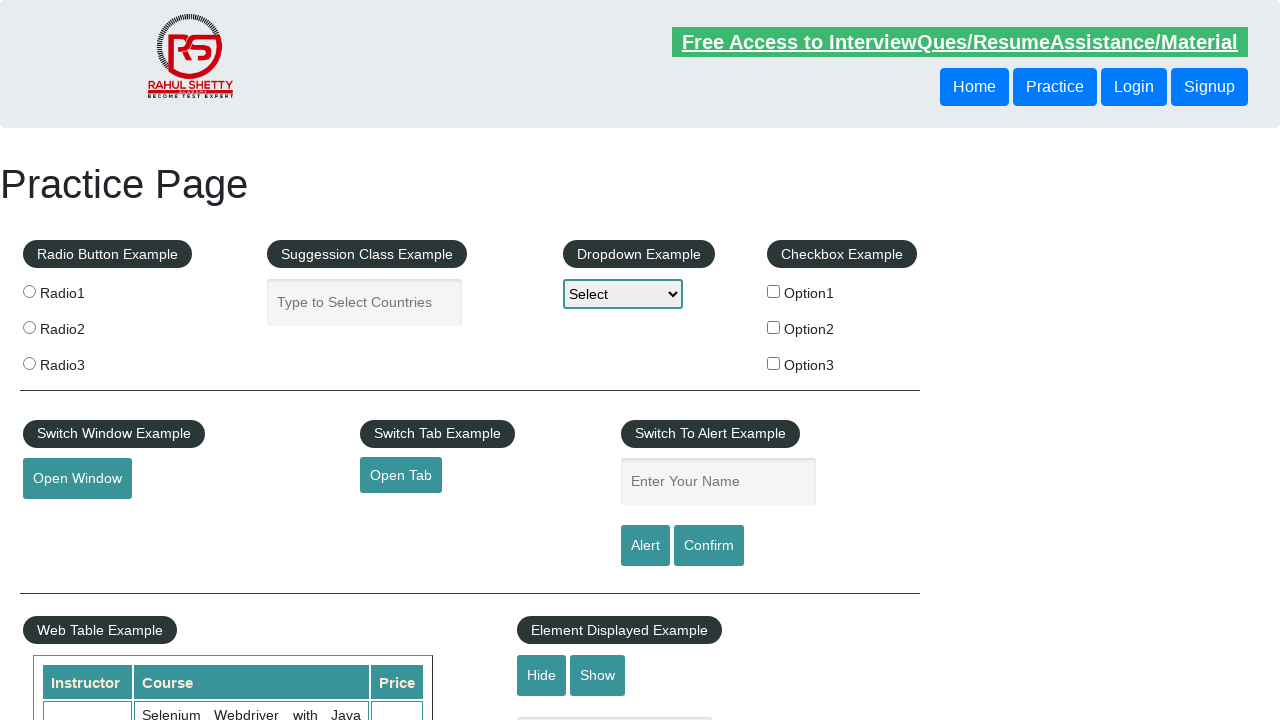

Clicked confirm button to trigger confirm dialog at (709, 546) on #confirmbtn
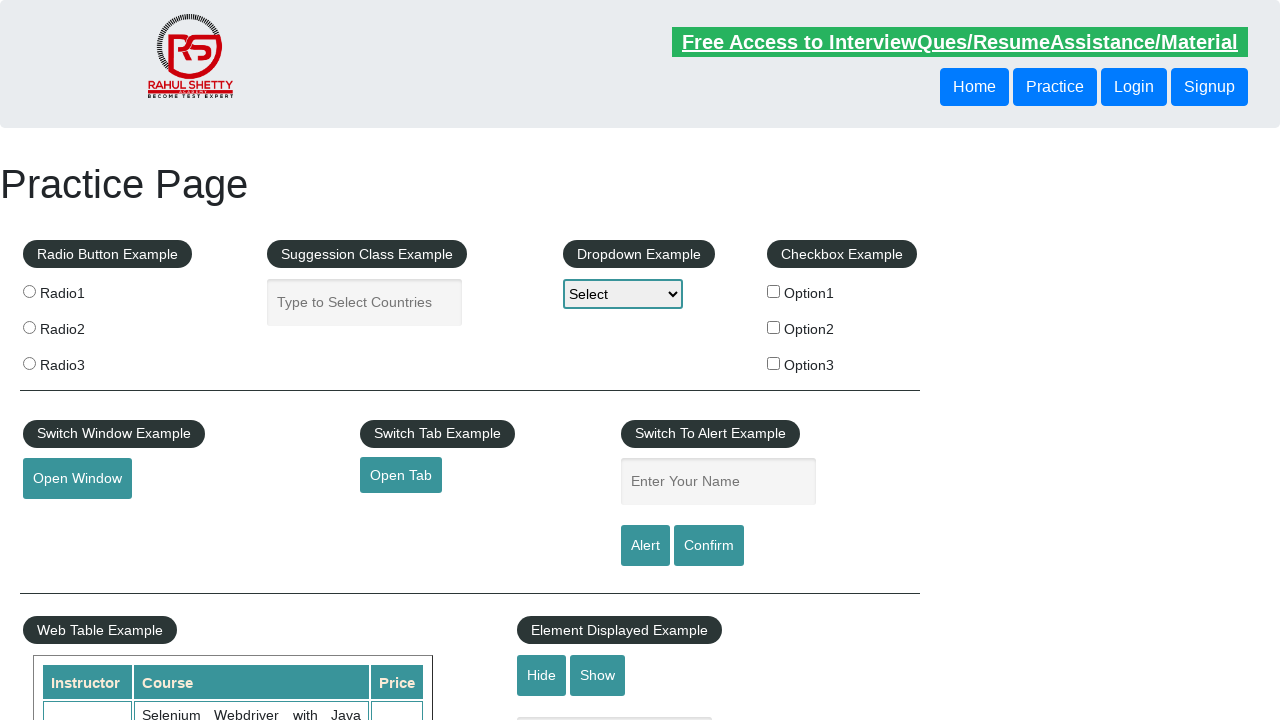

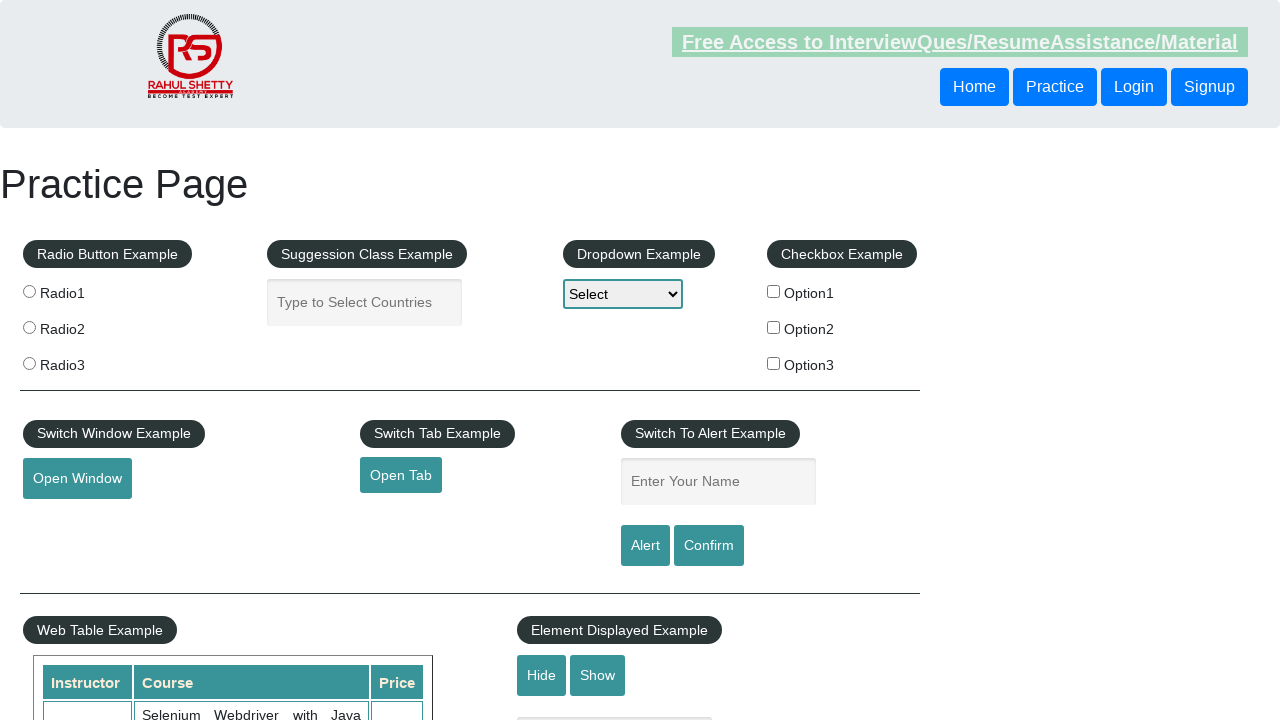